Tests alert functionality by clicking the "Open alert" button and verifying the alert text

Starting URL: https://formy-project.herokuapp.com/

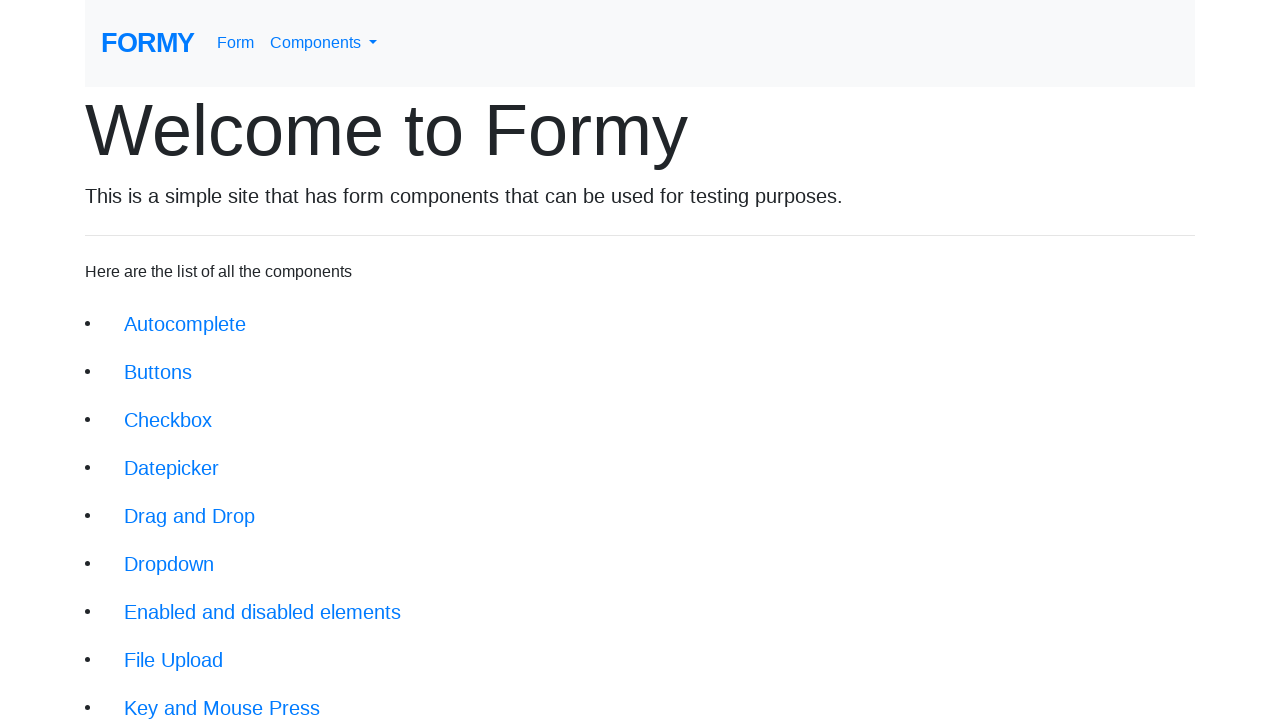

Clicked navigation link to alert page at (191, 648) on xpath=/html/body/div/div/li[13]/a
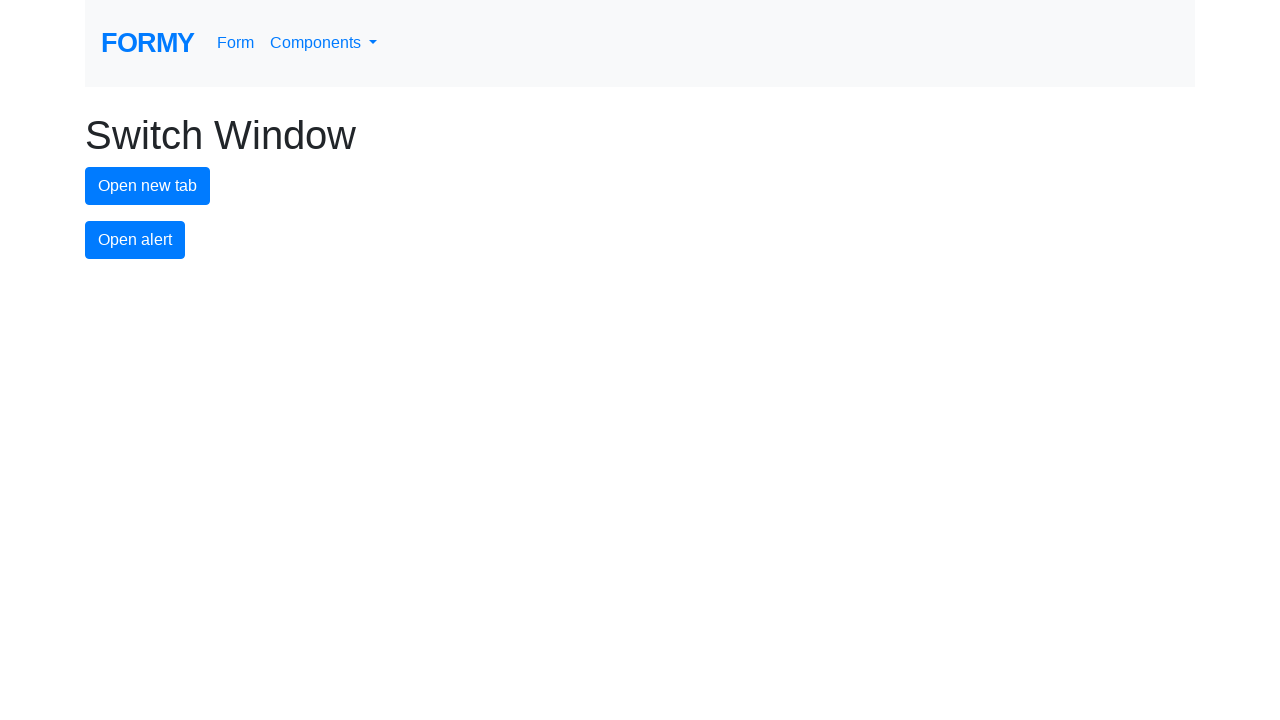

Set up dialog handler to accept alerts
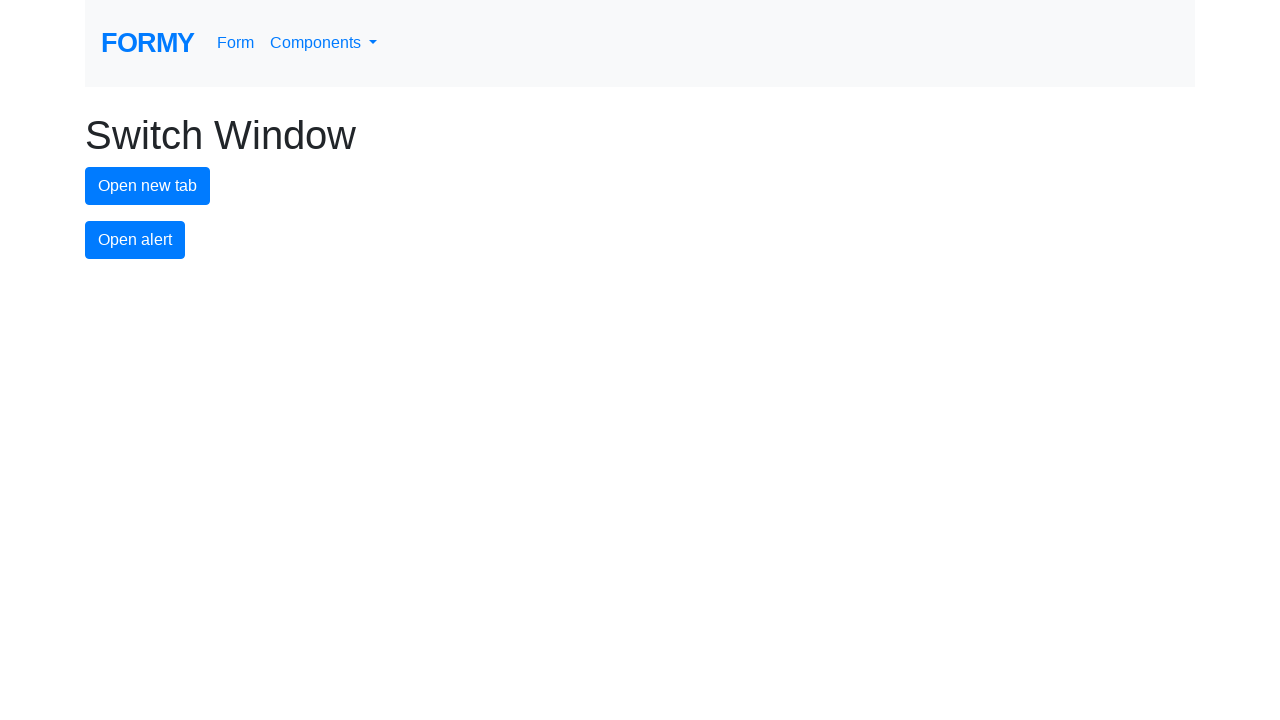

Clicked 'Open alert' button at (135, 240) on #alert-button
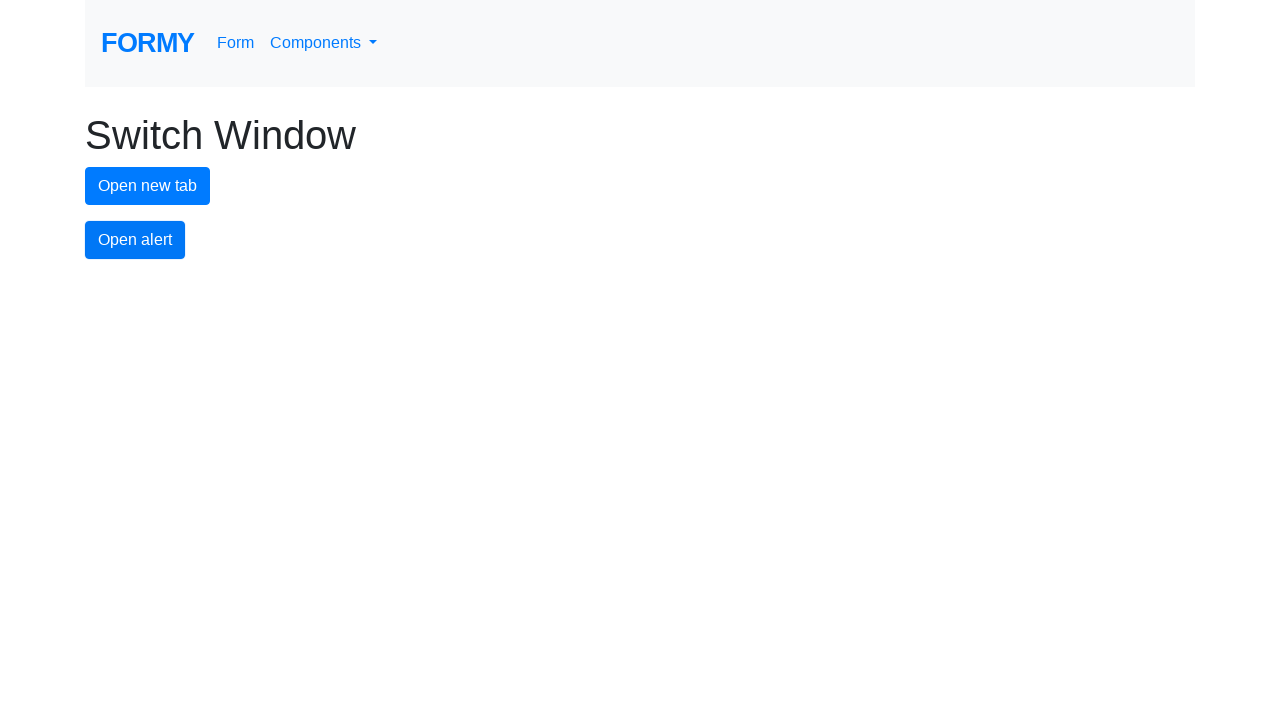

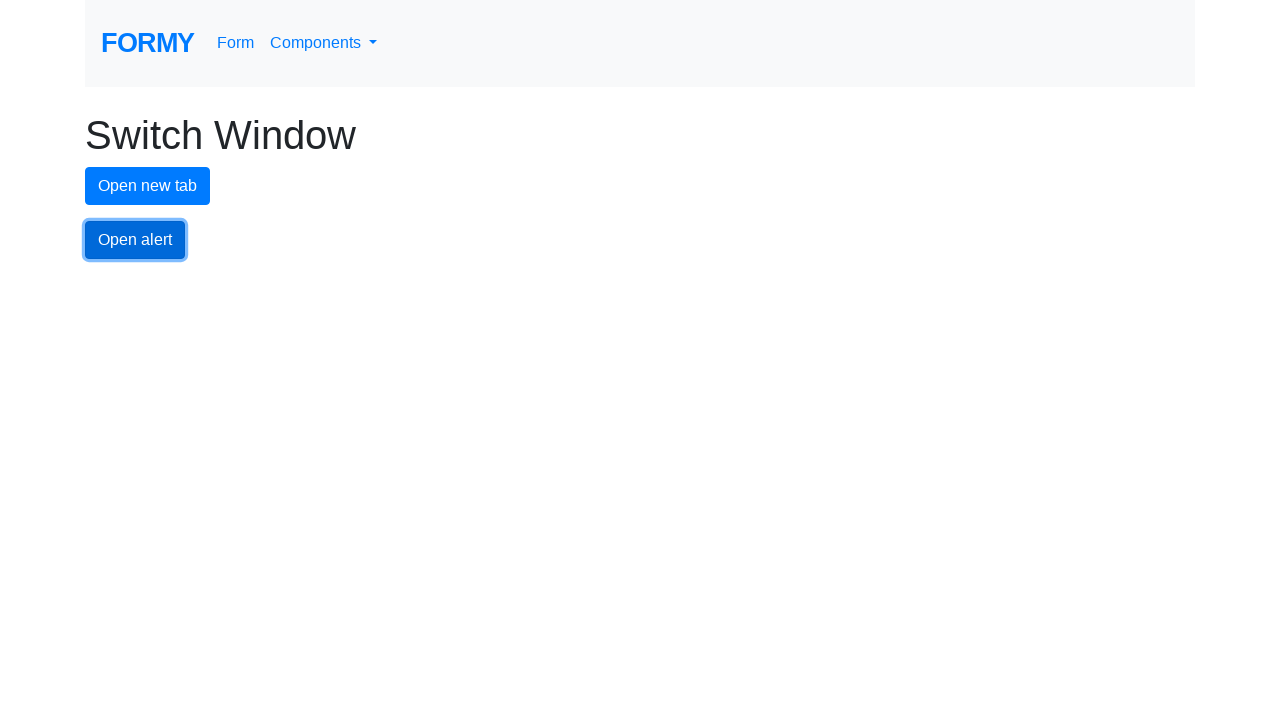